Tests radio button functionality by navigating to a test automation practice site and selecting the "male" radio button option.

Starting URL: https://testautomationpractice.blogspot.com/

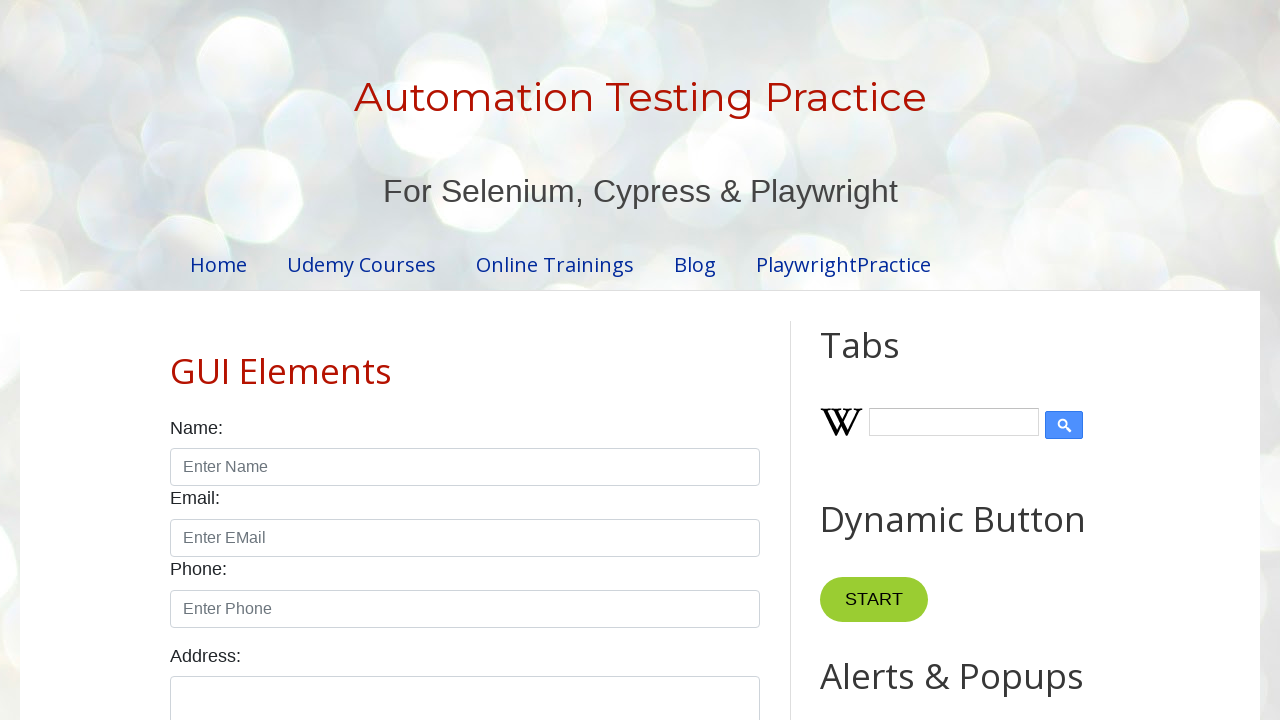

Navigated to test automation practice site
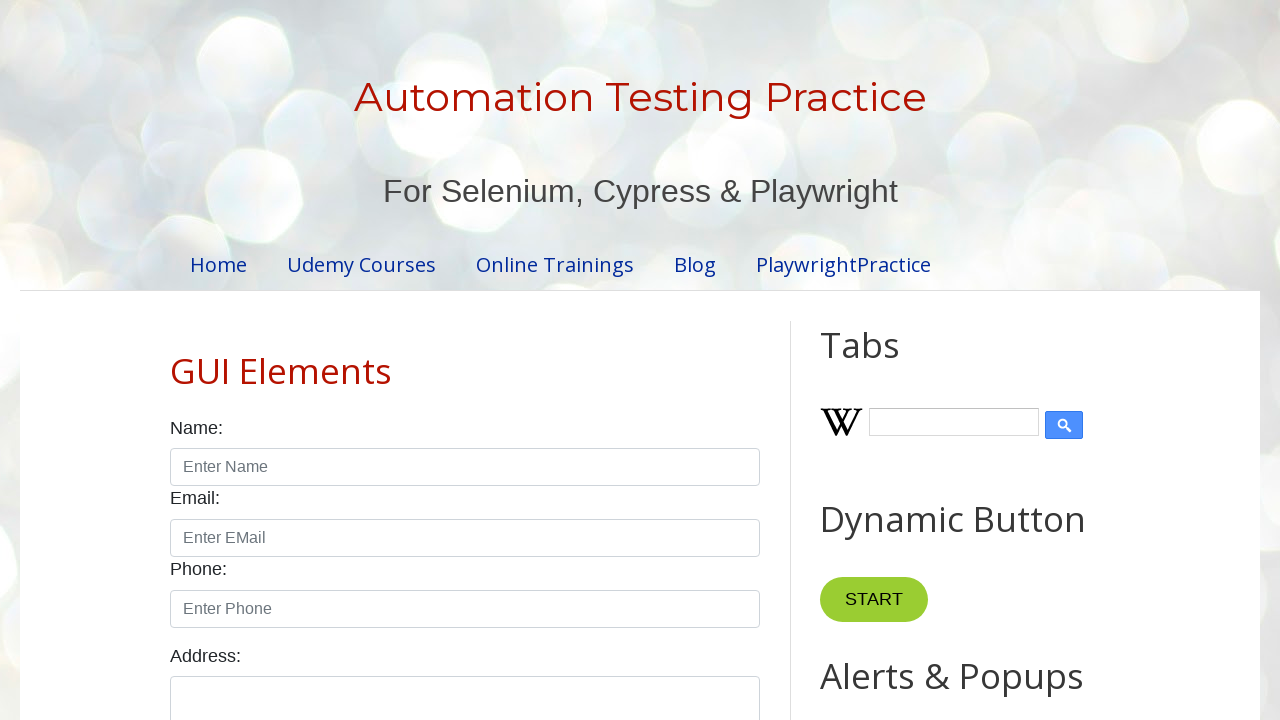

Clicked on the male radio button at (176, 360) on #male
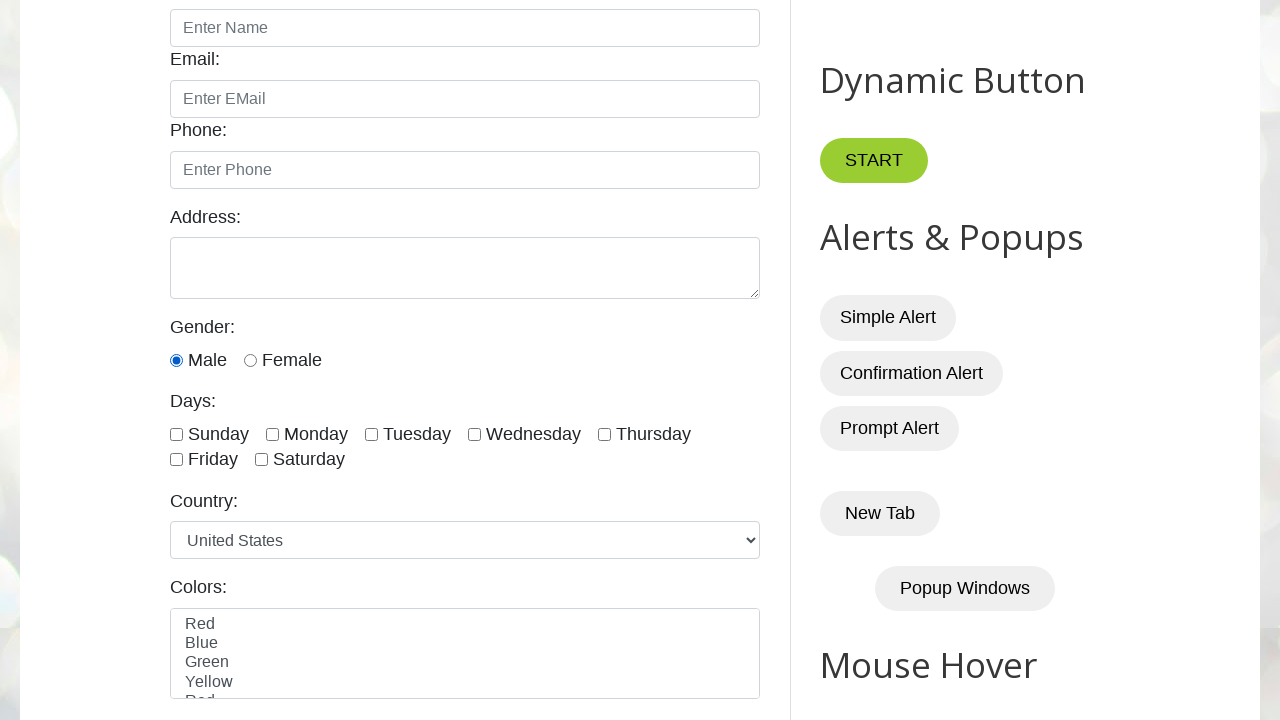

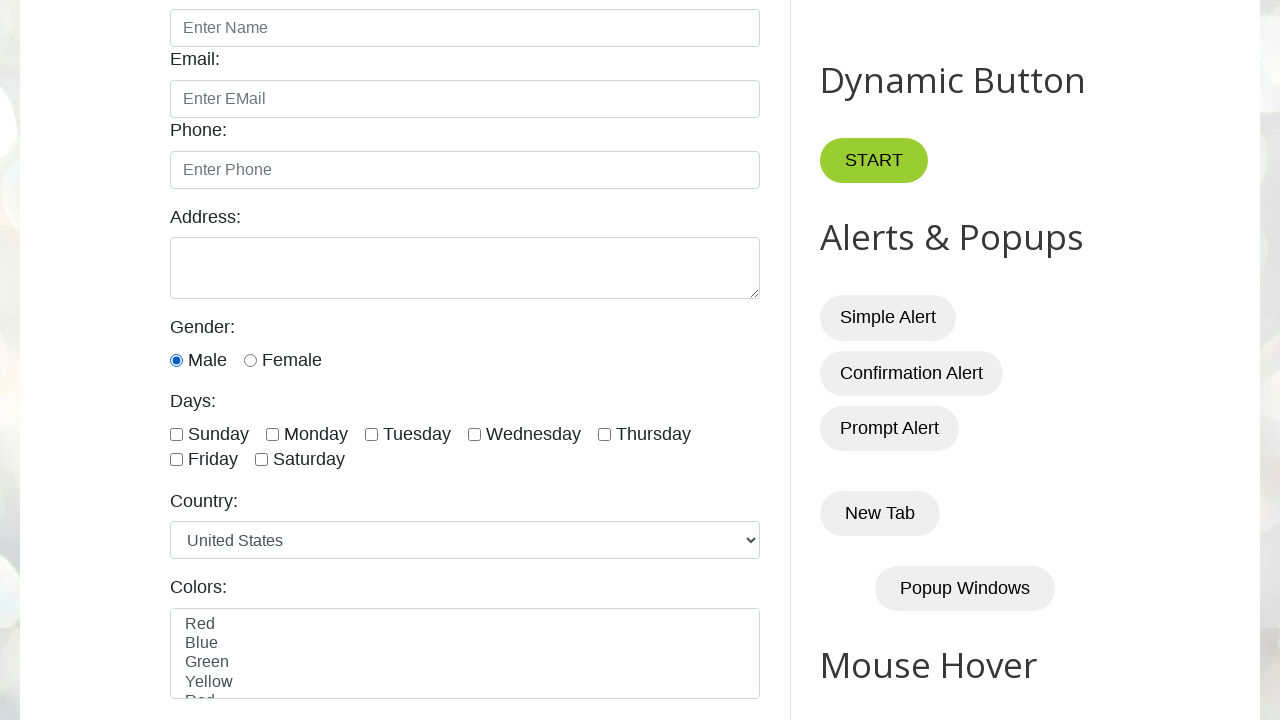